Tests route aliasing by clicking a network button and verifying the API response returns status 200

Starting URL: https://example.cypress.io/commands/aliasing

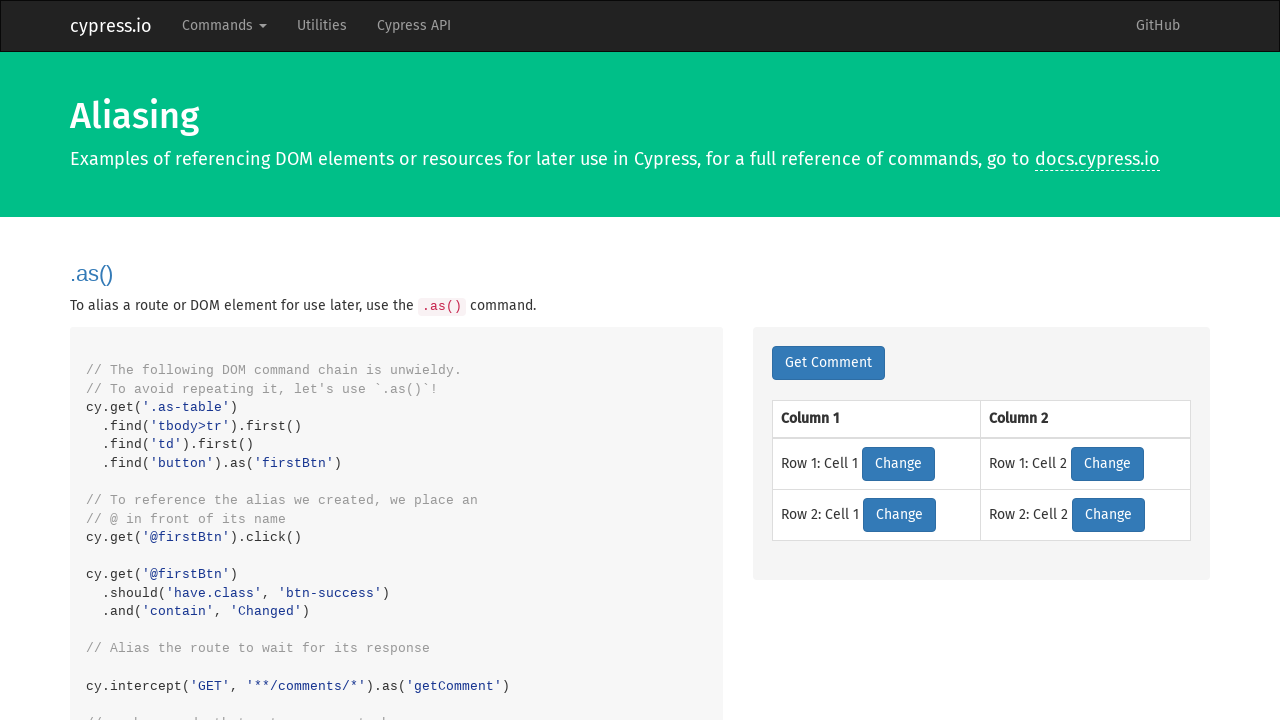

Navigated to aliasing commands example page
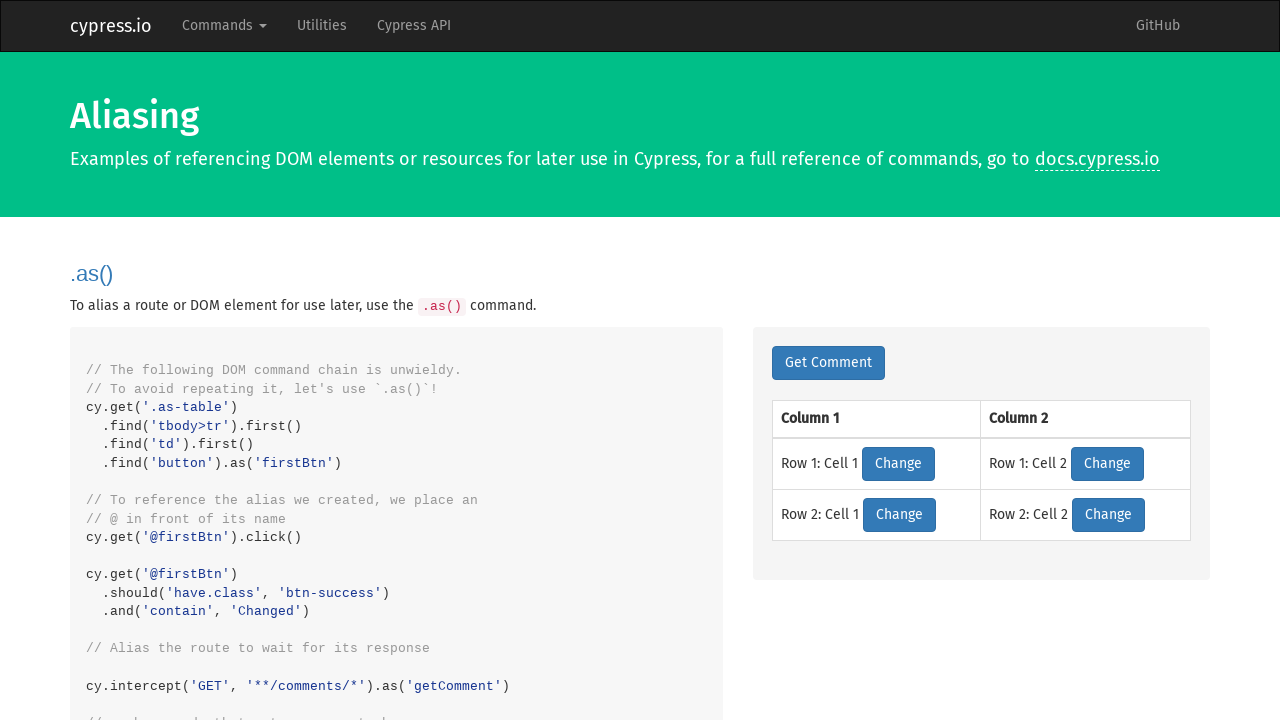

Clicked network button to trigger API request at (828, 363) on .network-btn
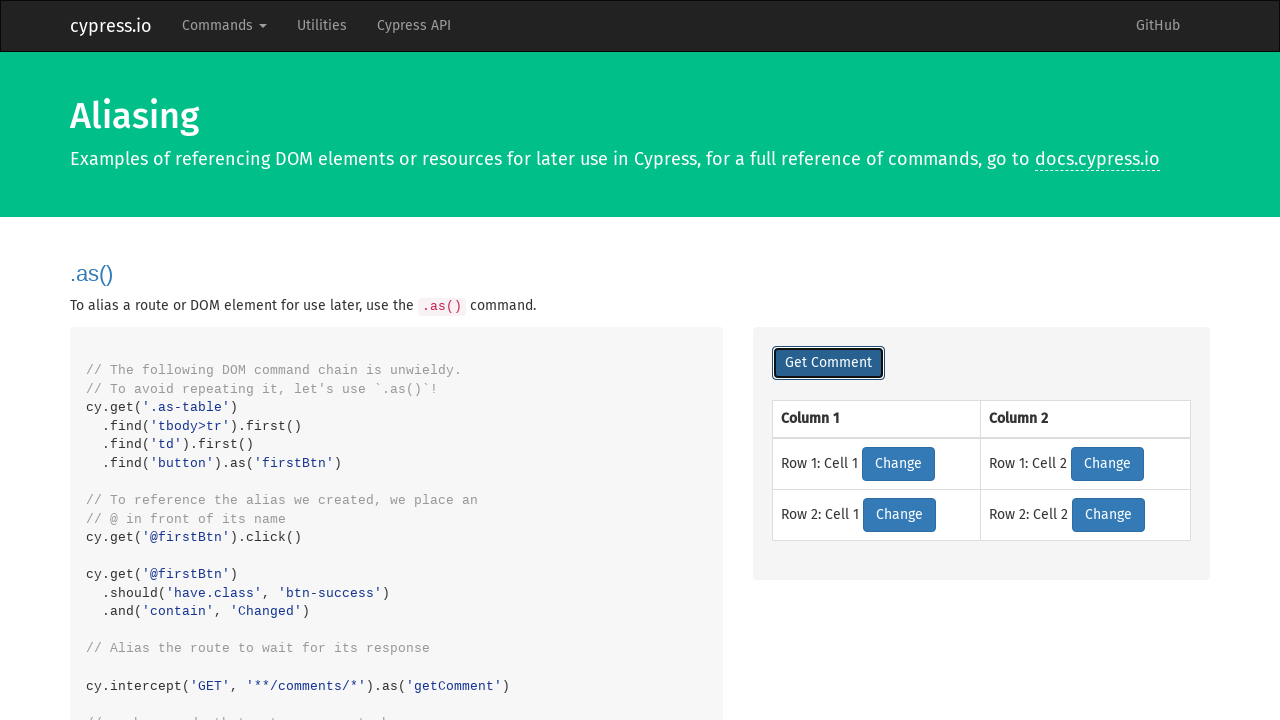

Captured API response from comments endpoint
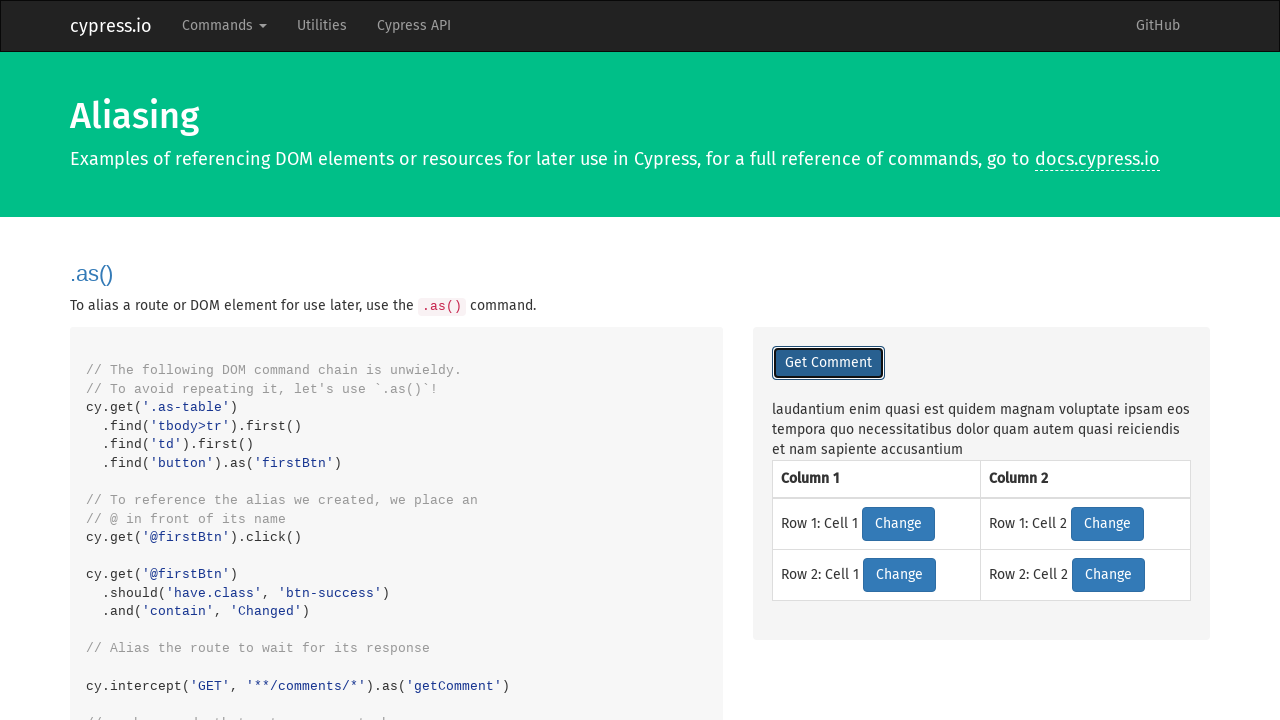

Verified API response status is 200
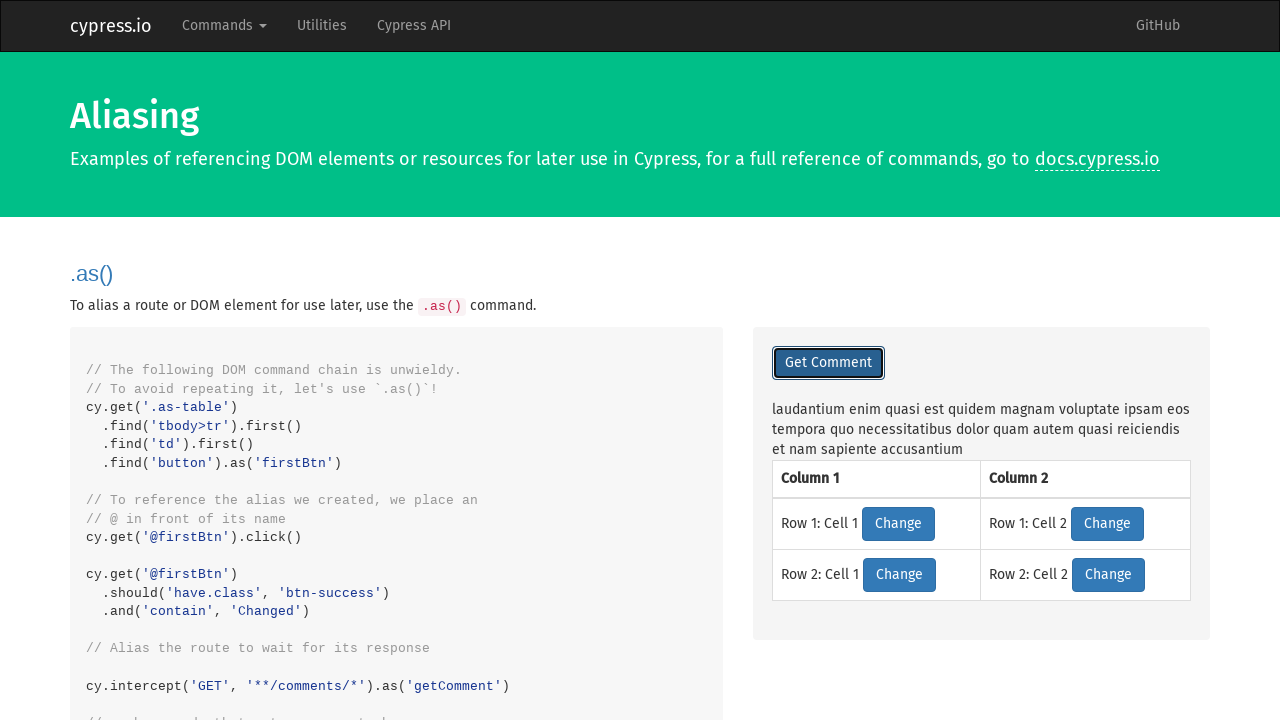

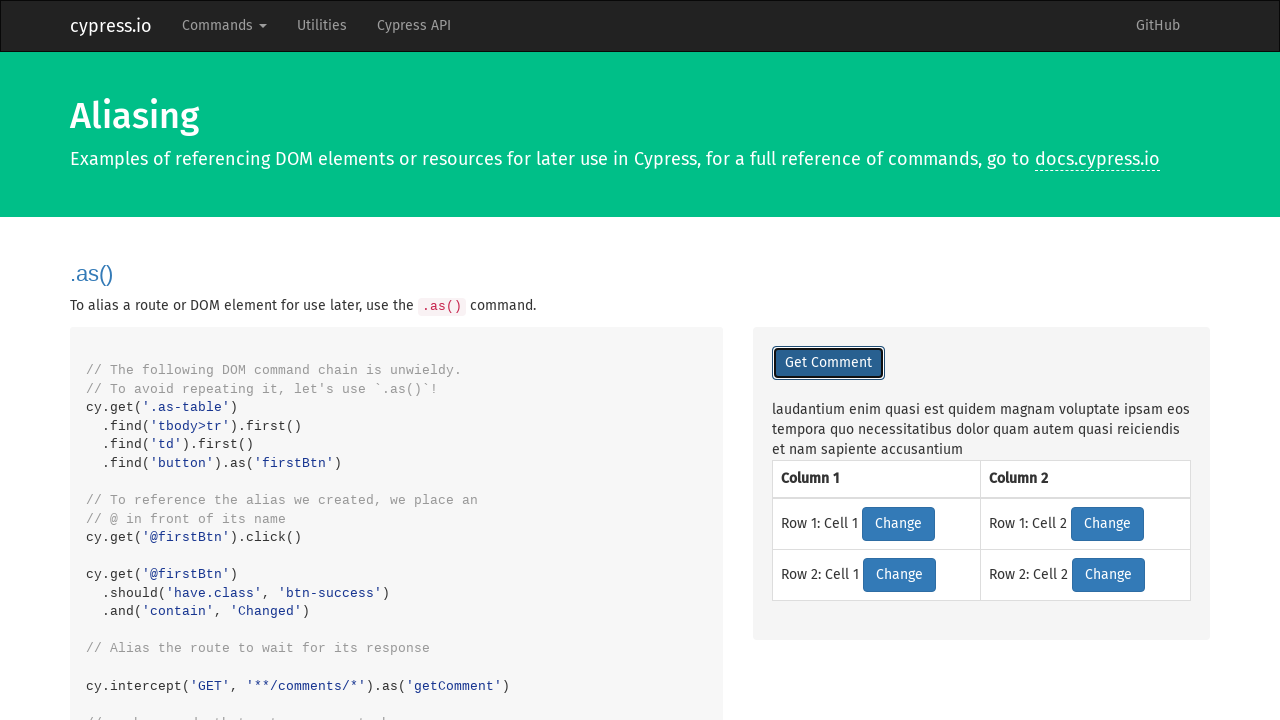